Tests multiple selection in a dropdown list by selecting multiple options

Starting URL: https://only-testing-blog.blogspot.com/2014/01/textbox.html

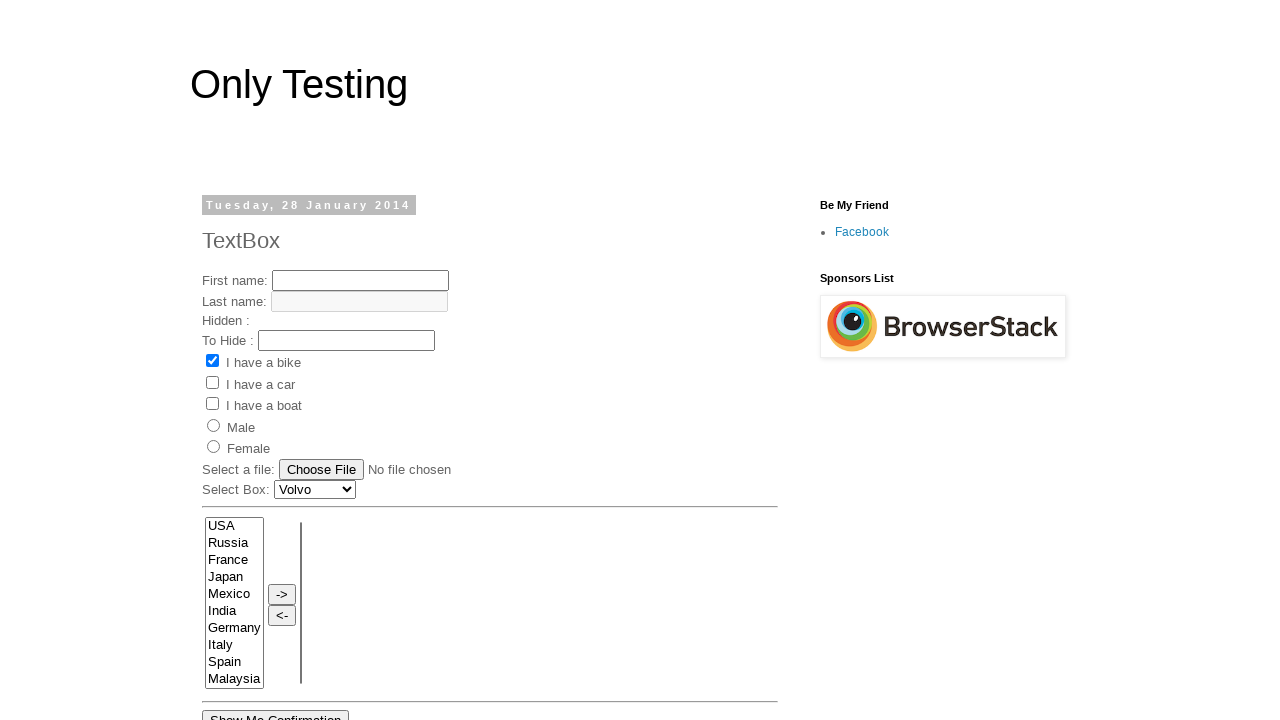

Located multi-select dropdown with name 'FromLB'
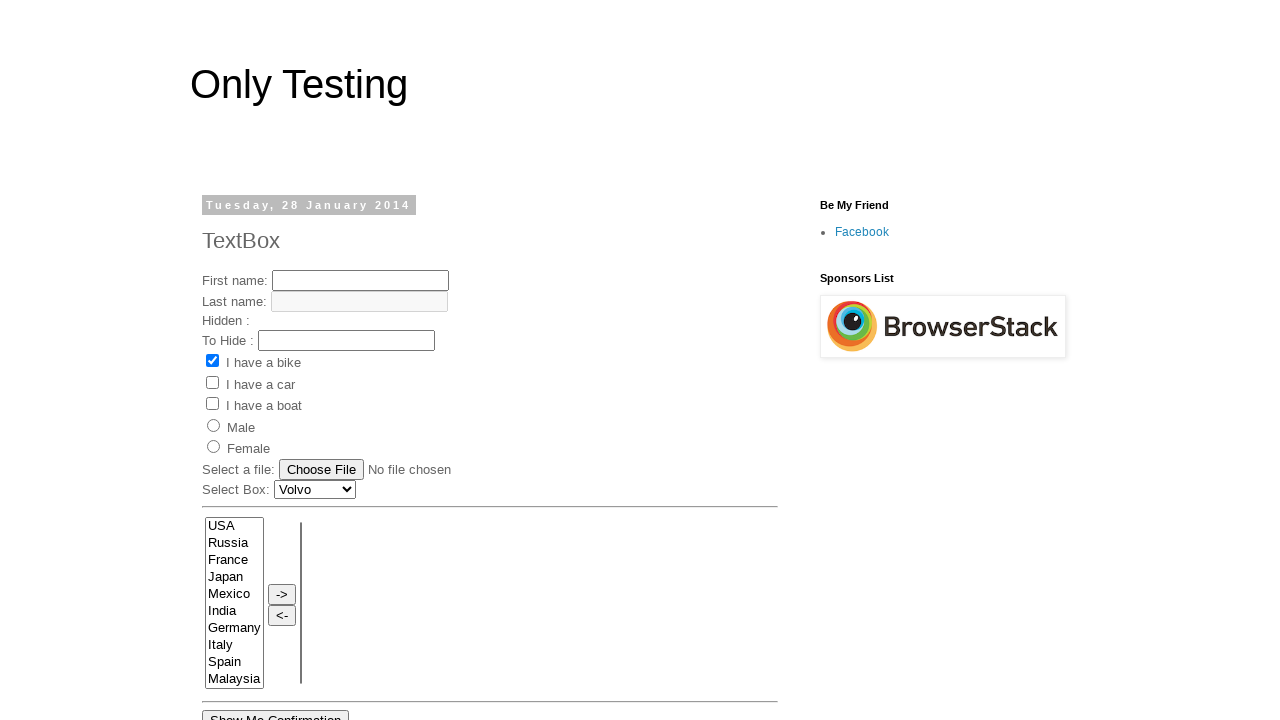

Selected option at index 1 from dropdown on select[name='FromLB']
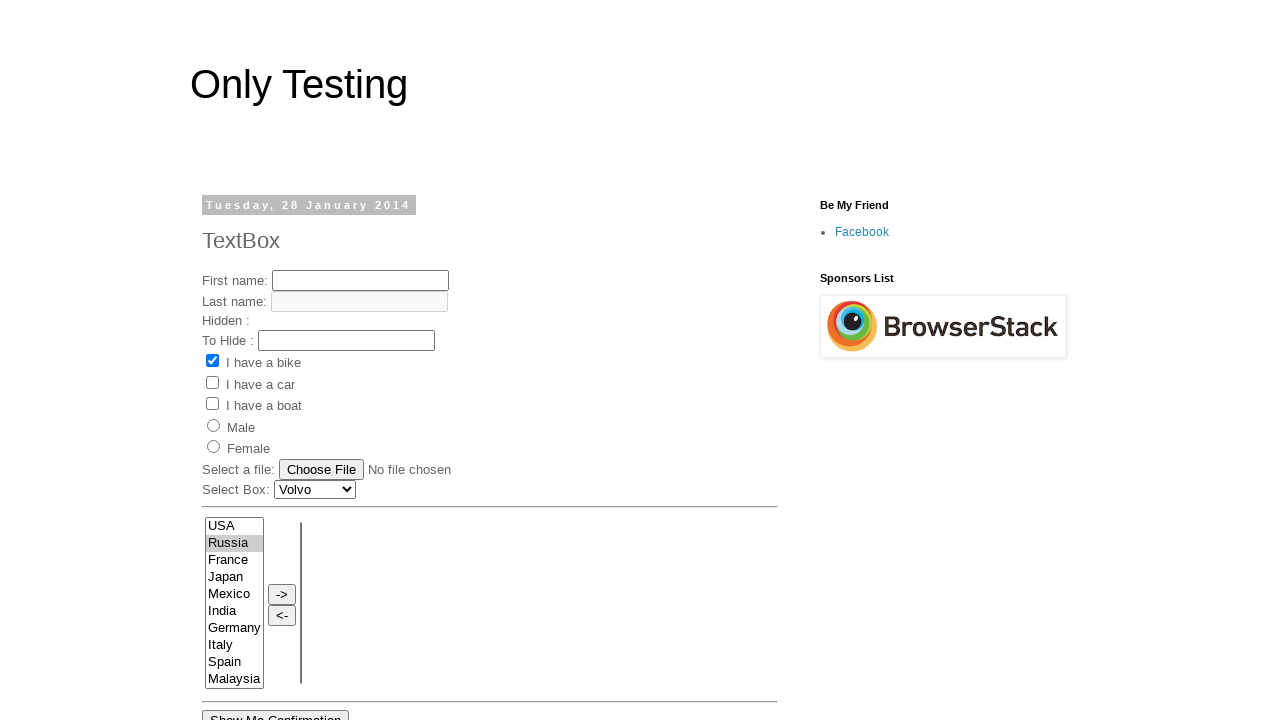

Selected option at index 2 from dropdown on select[name='FromLB']
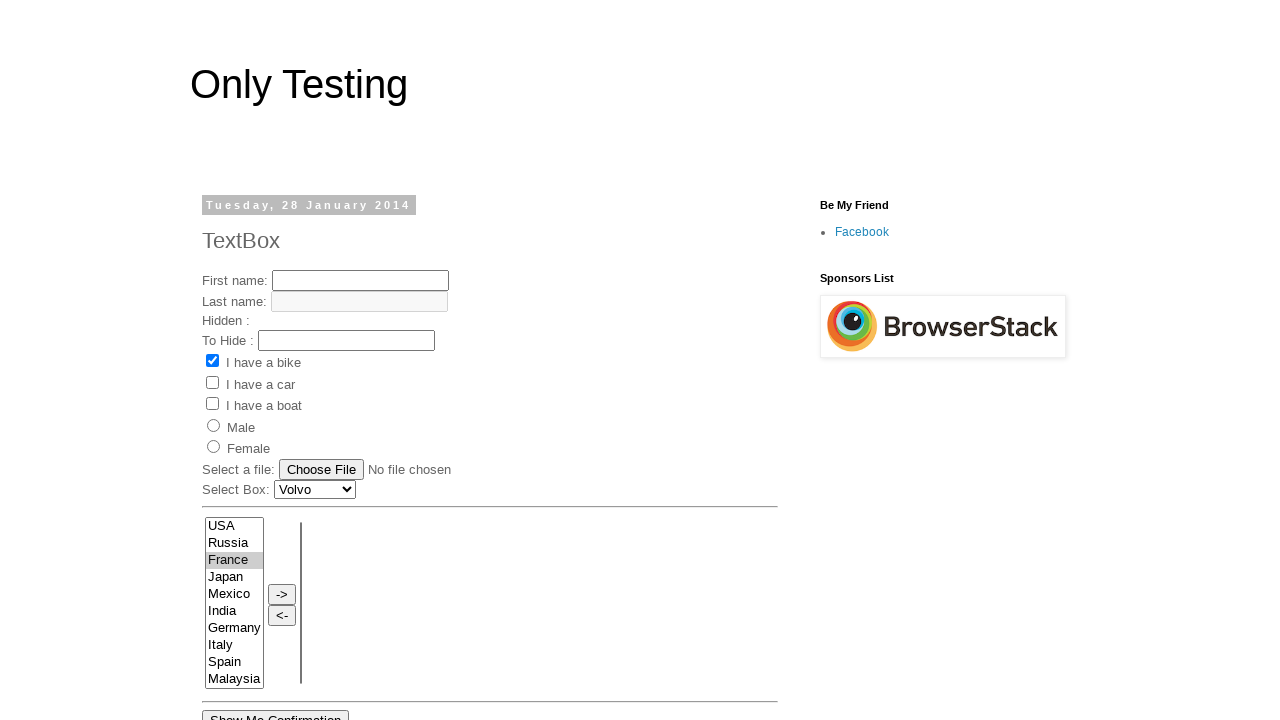

Selected option at index 3 from dropdown on select[name='FromLB']
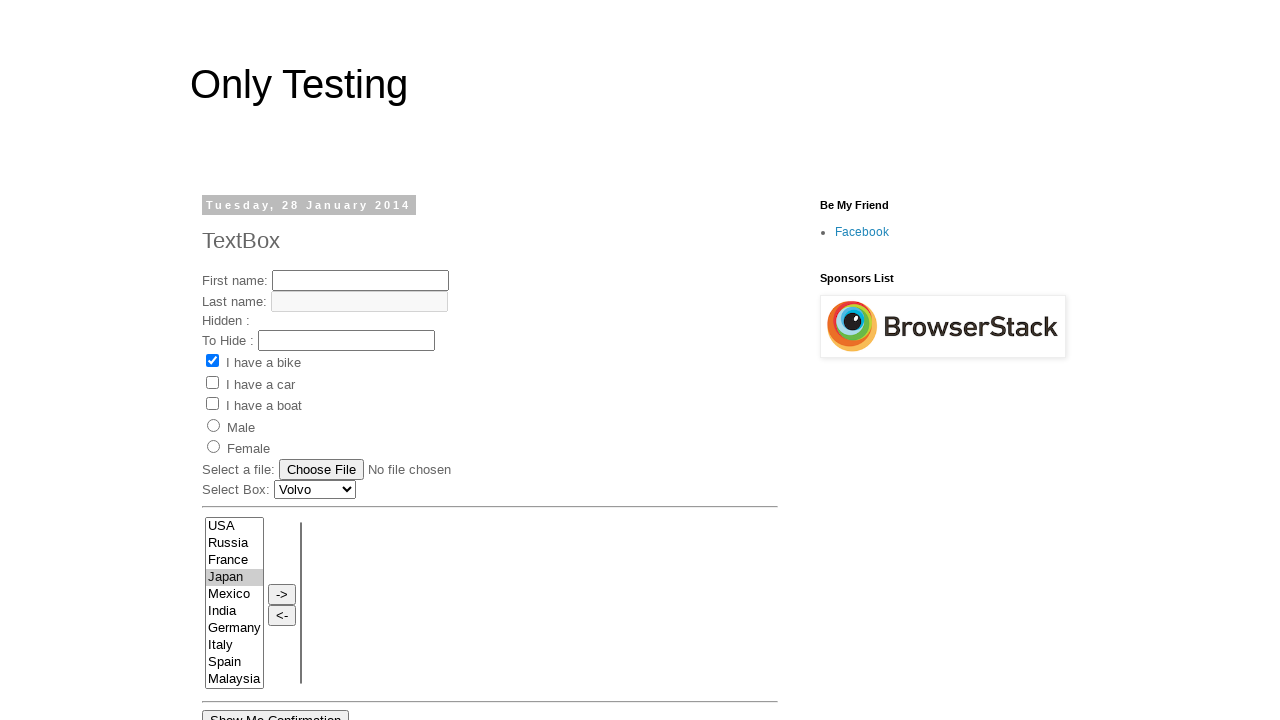

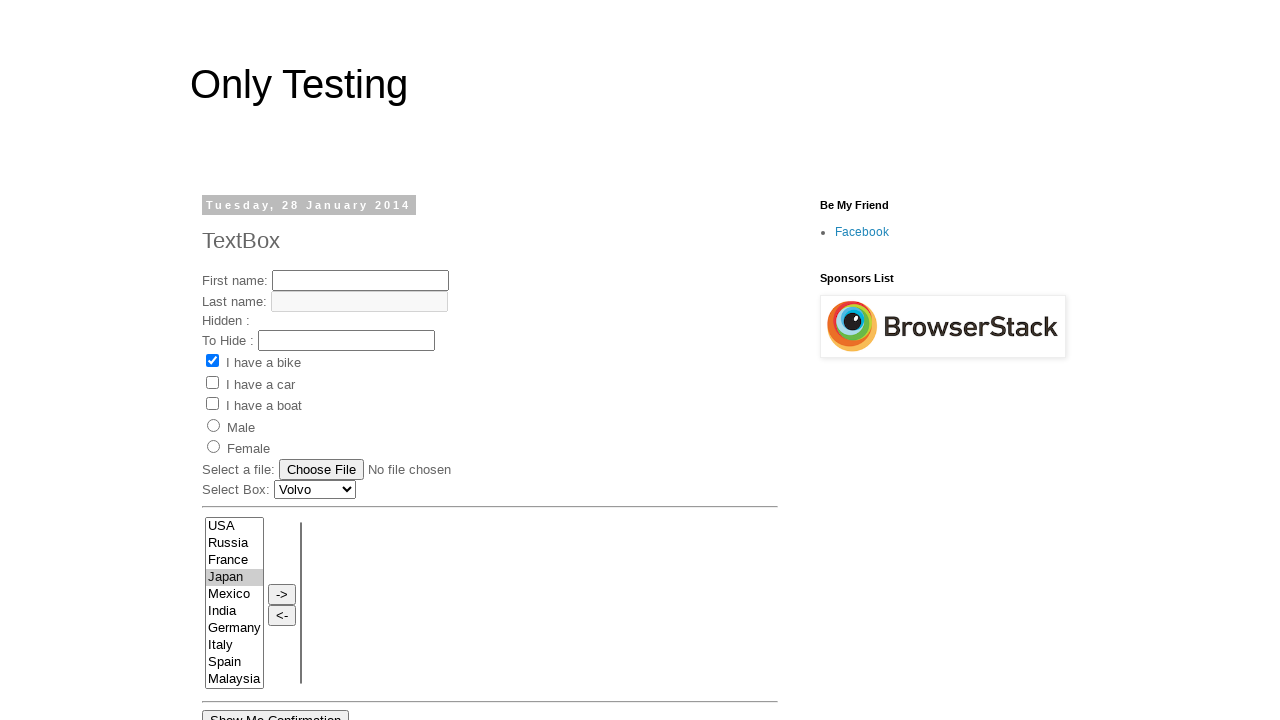